Tests navigation to status code 200 page via redirect and verifies the page content and return link.

Starting URL: https://the-internet.herokuapp.com/

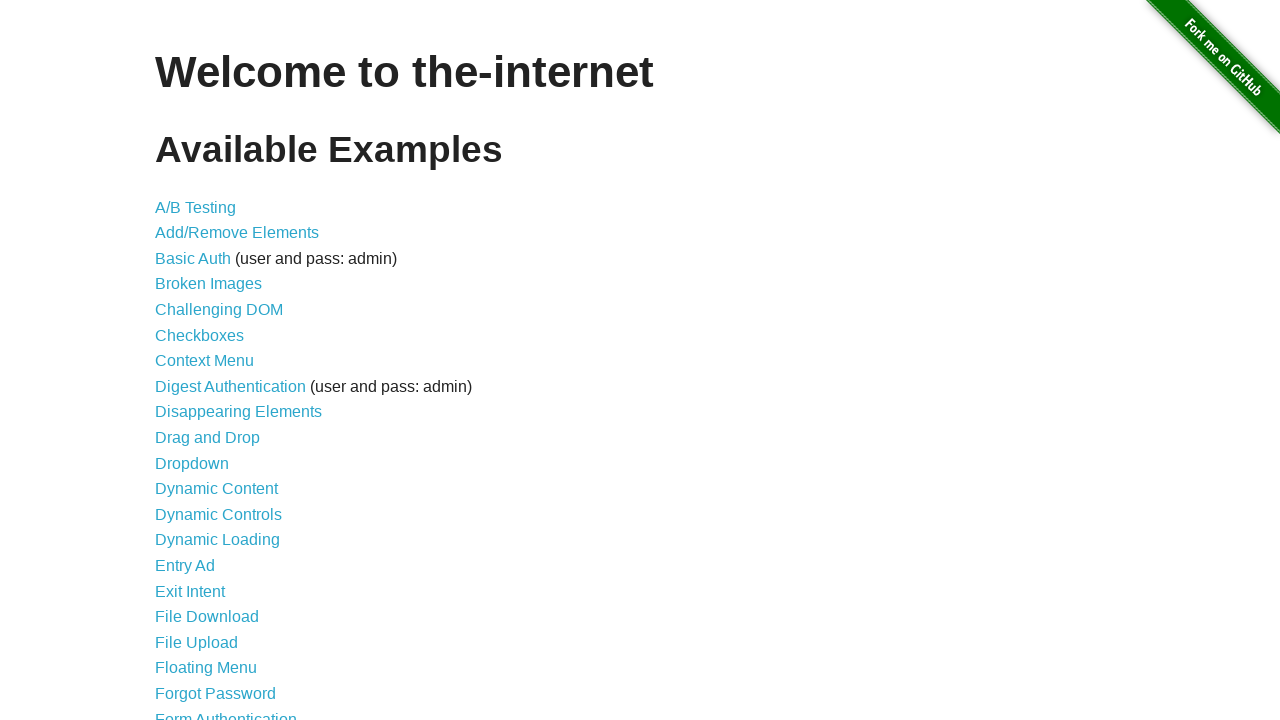

Clicked on Redirect Link at (202, 446) on xpath=//*[contains(text(),'Redirect Link')]
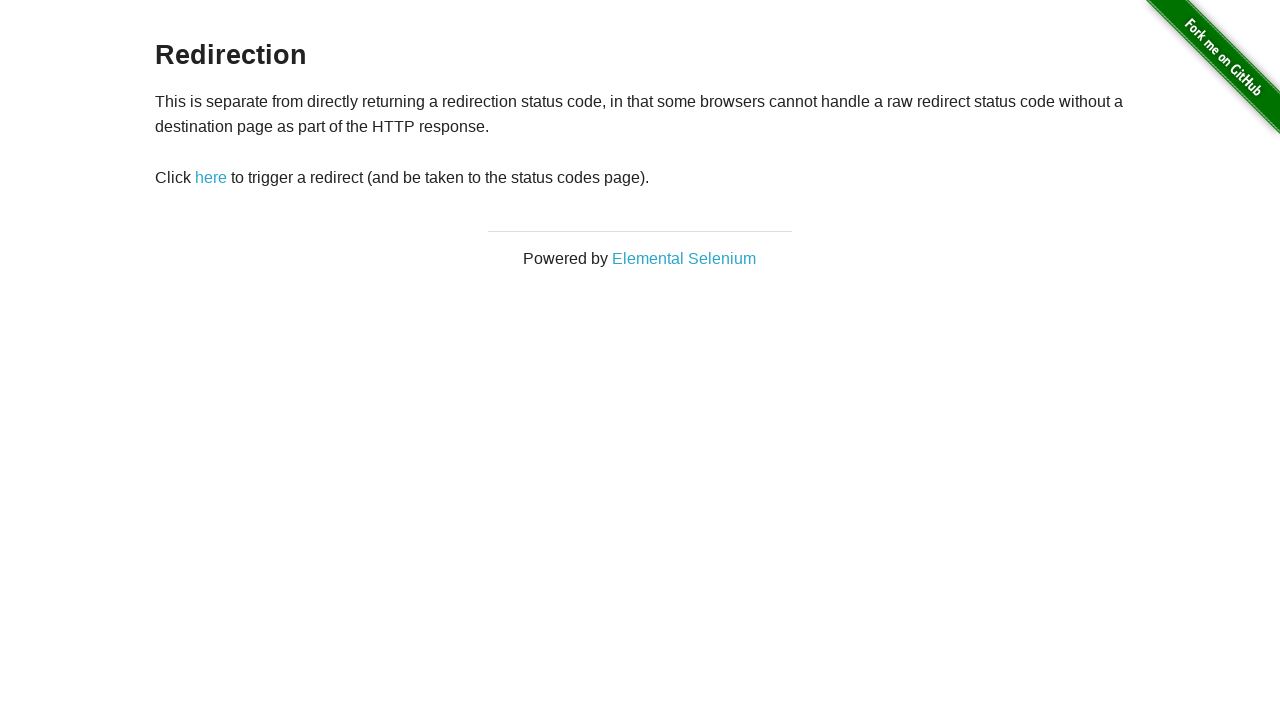

Navigated to redirector page
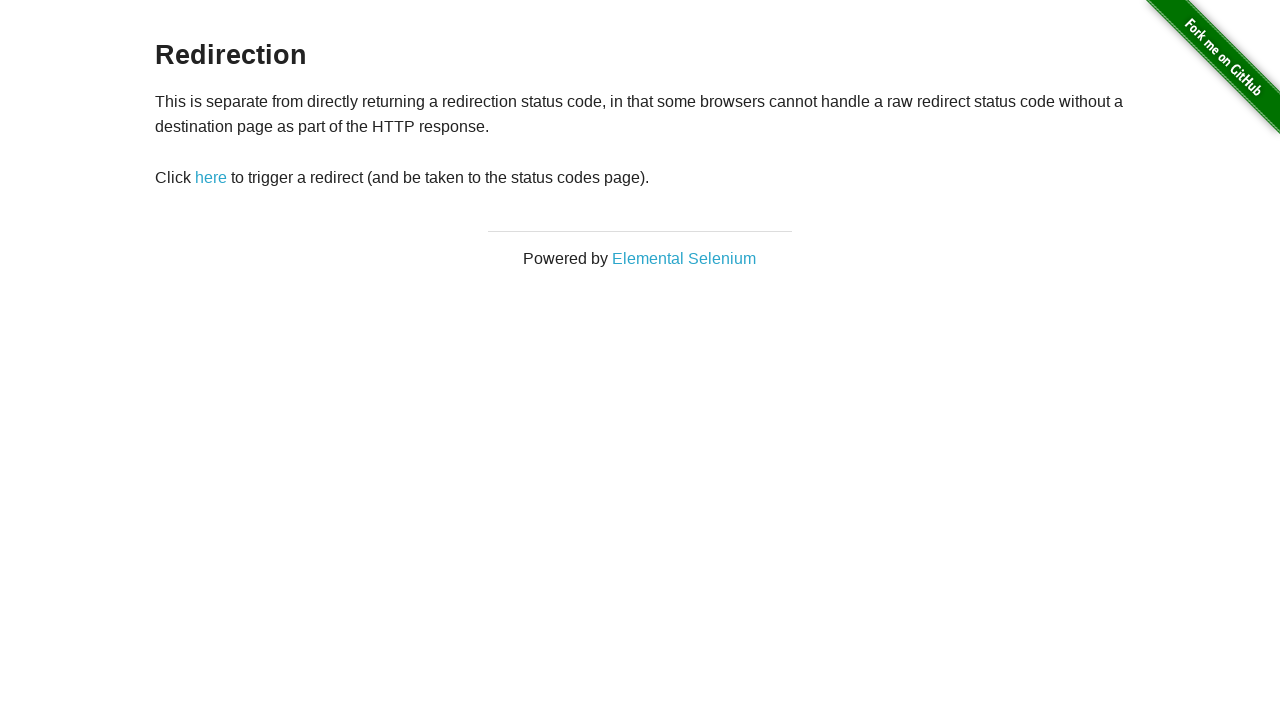

Redirect page heading loaded
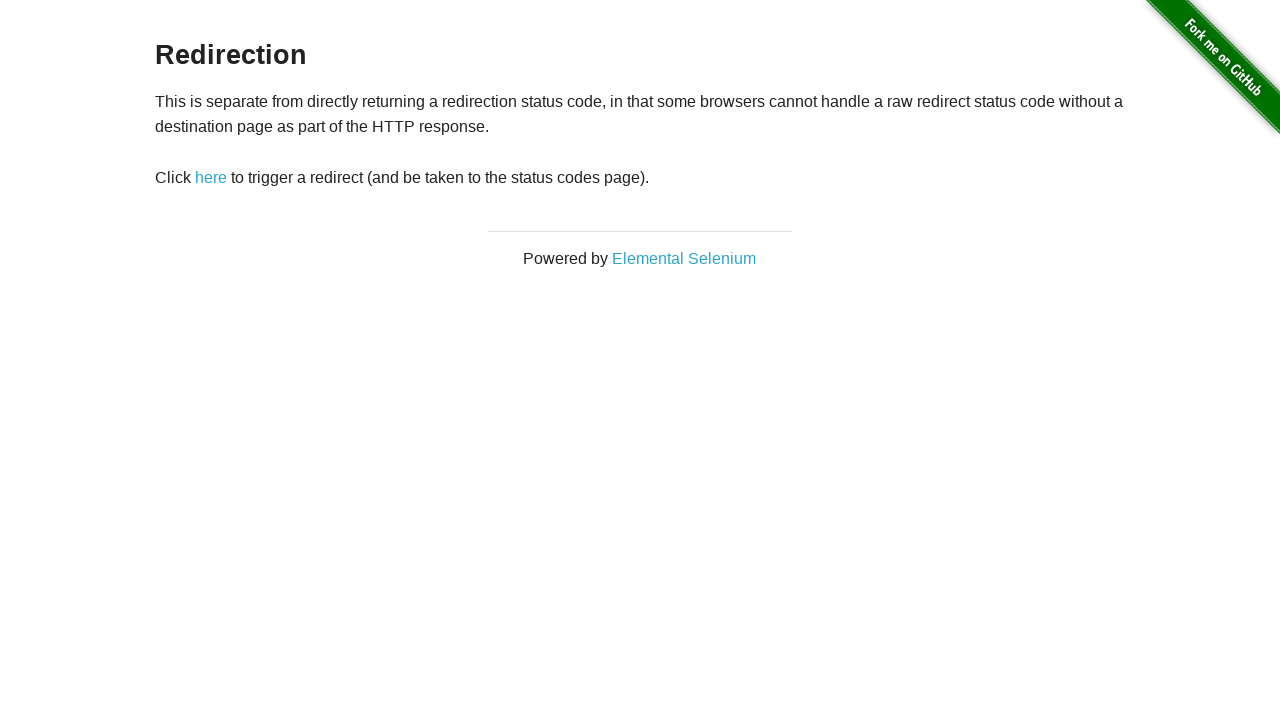

Clicked the redirect link at (211, 178) on #redirect
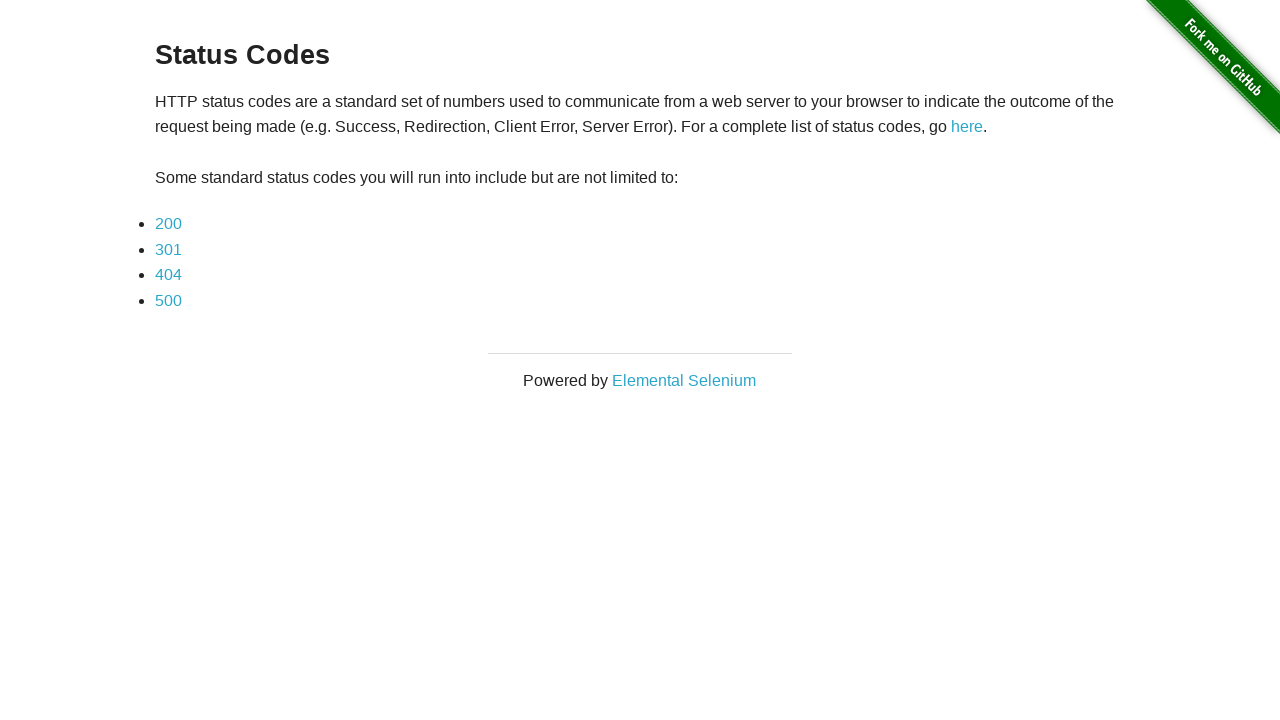

Navigated to status codes page
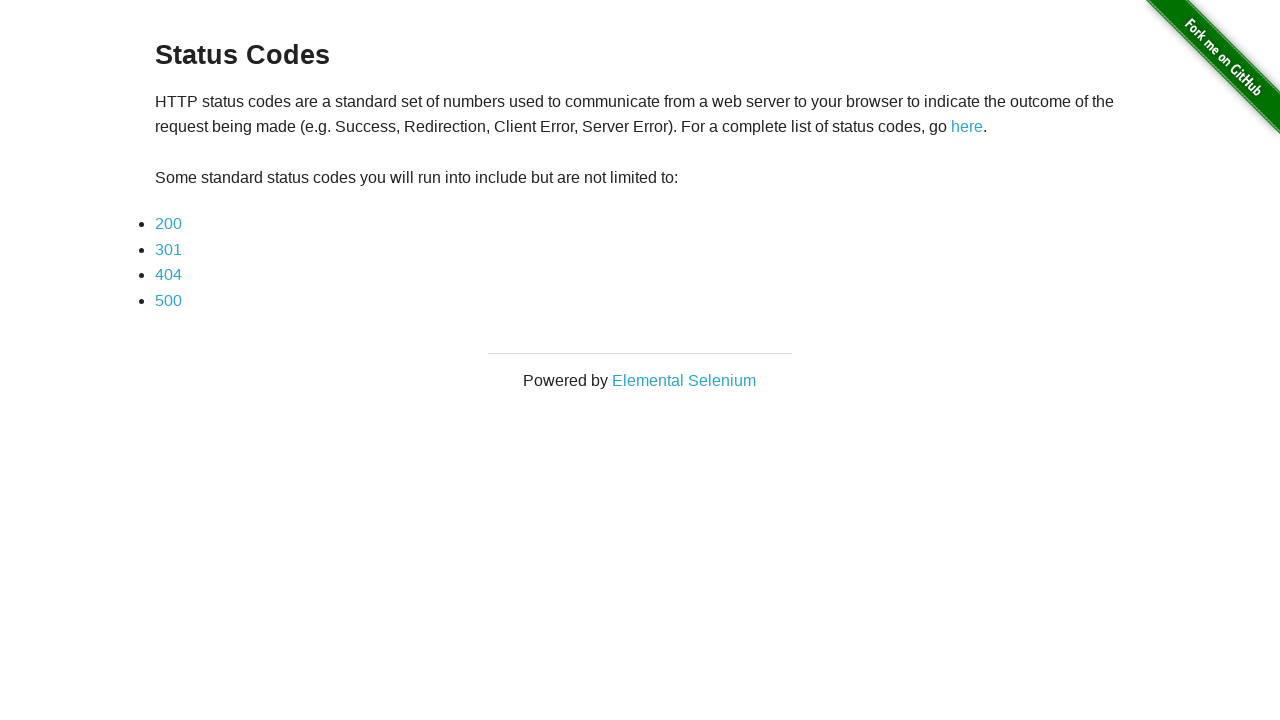

Clicked on 200 status code link at (168, 224) on (//li/a)[1]
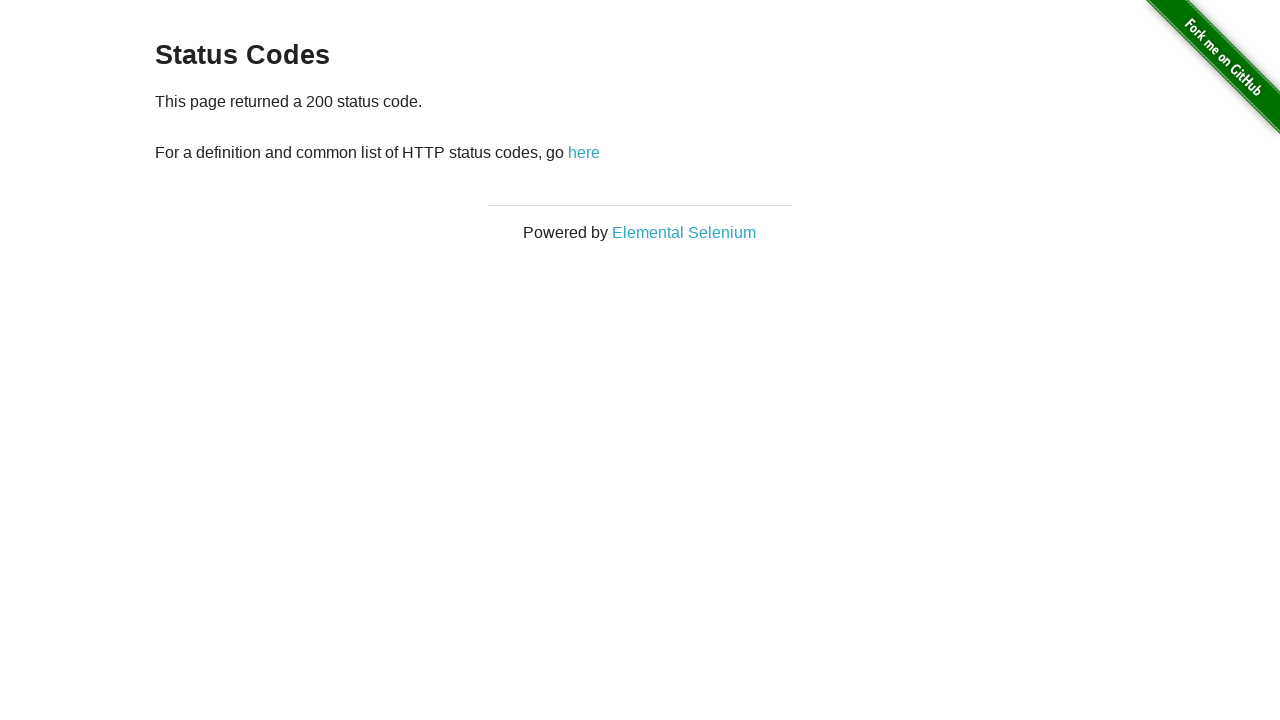

Navigated to status code 200 page
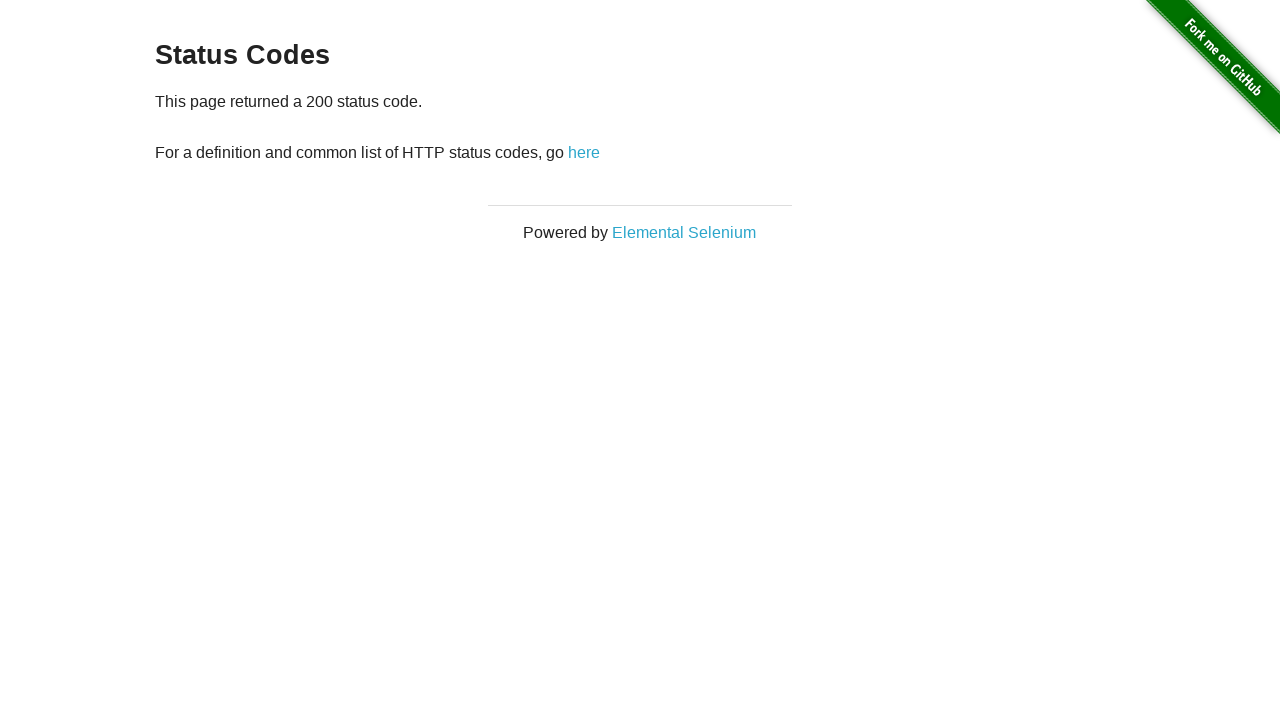

Status code 200 page heading loaded
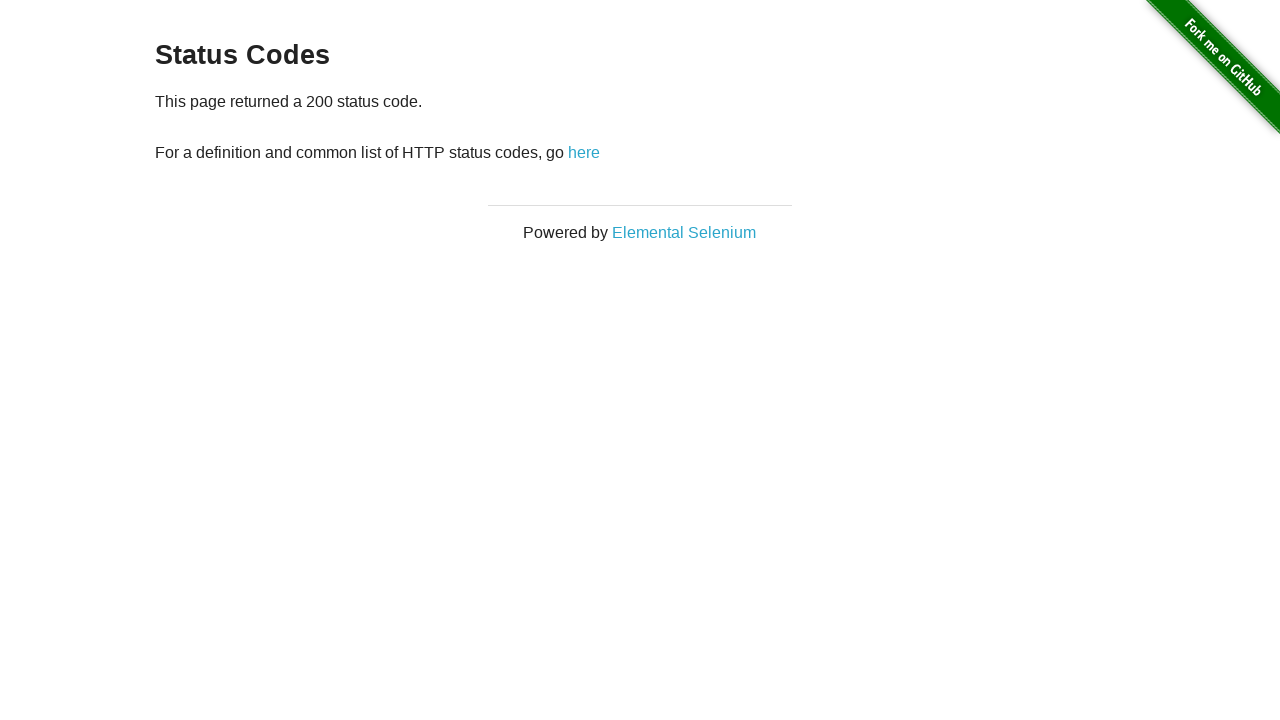

Clicked 'here' link to return to status codes page at (584, 152) on xpath=//*[contains(text(),'here')]
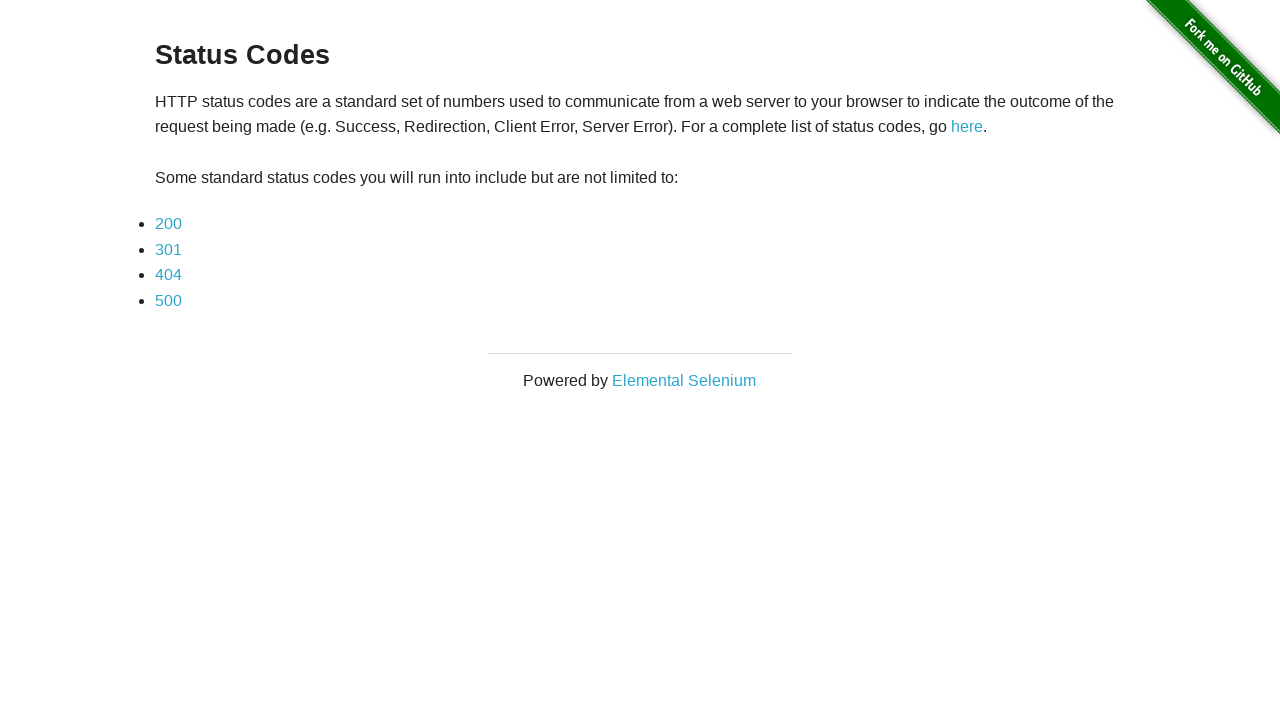

Returned to status codes page
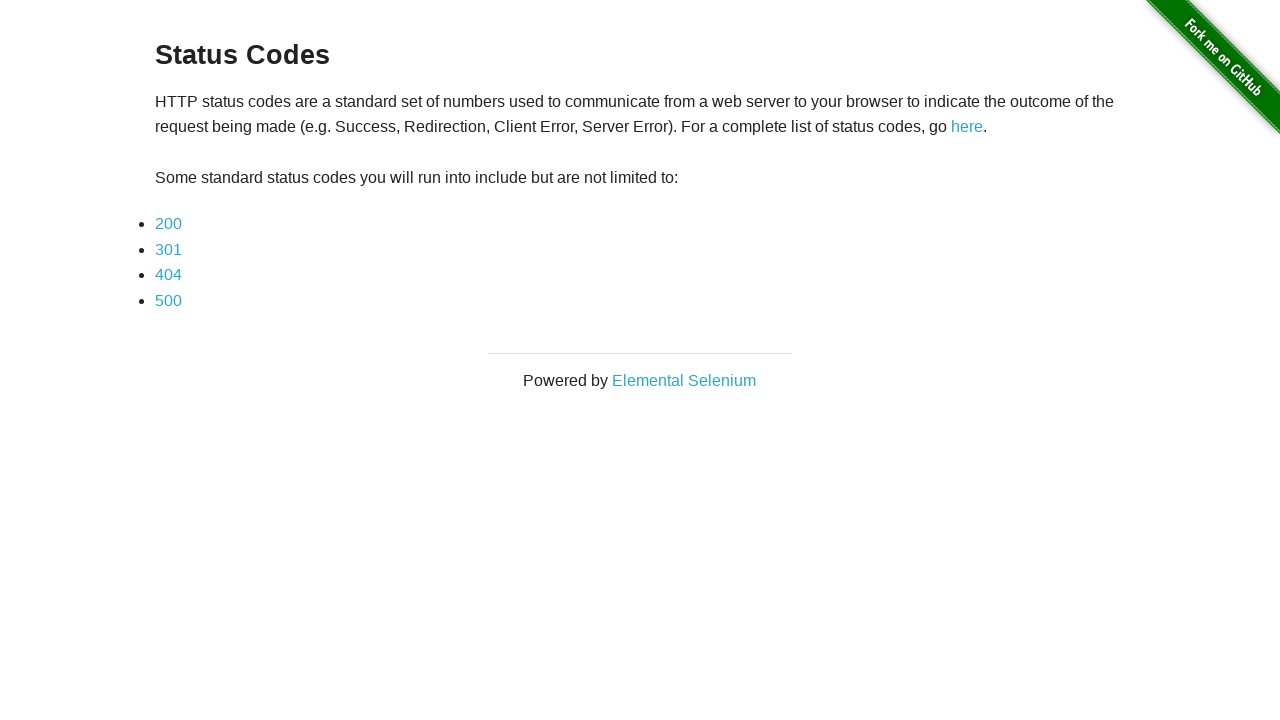

Status codes page heading confirmed
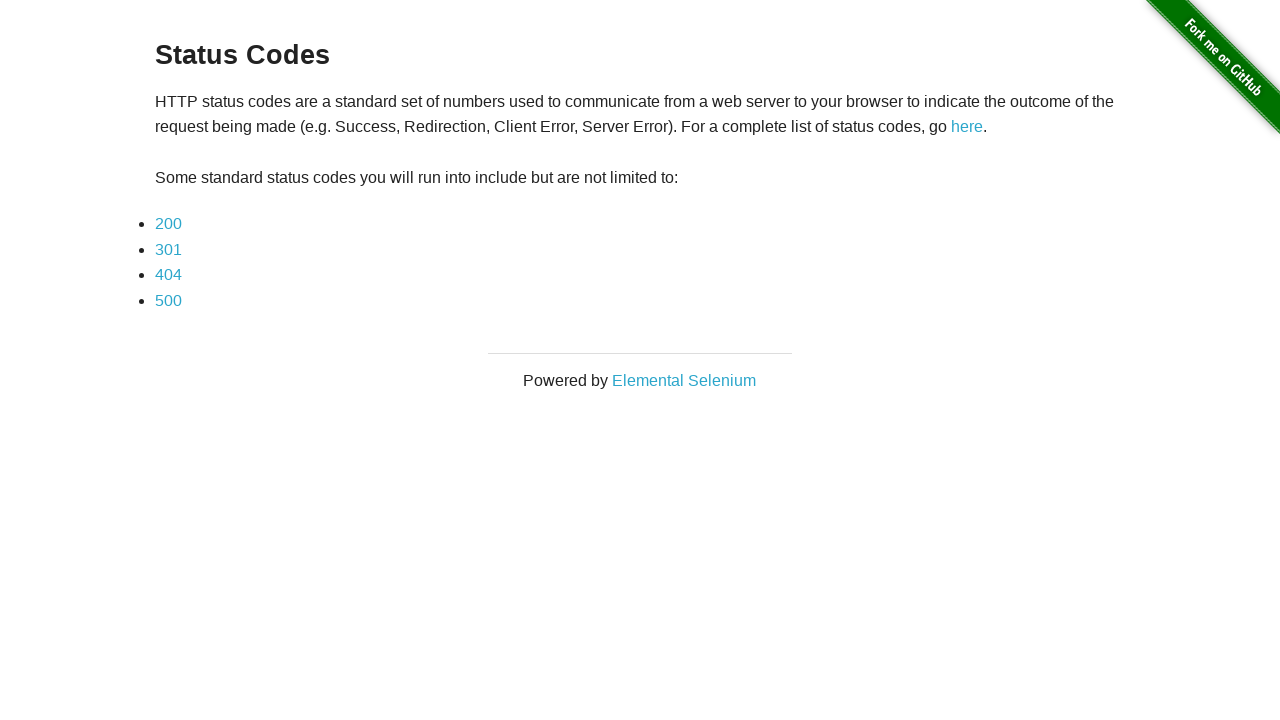

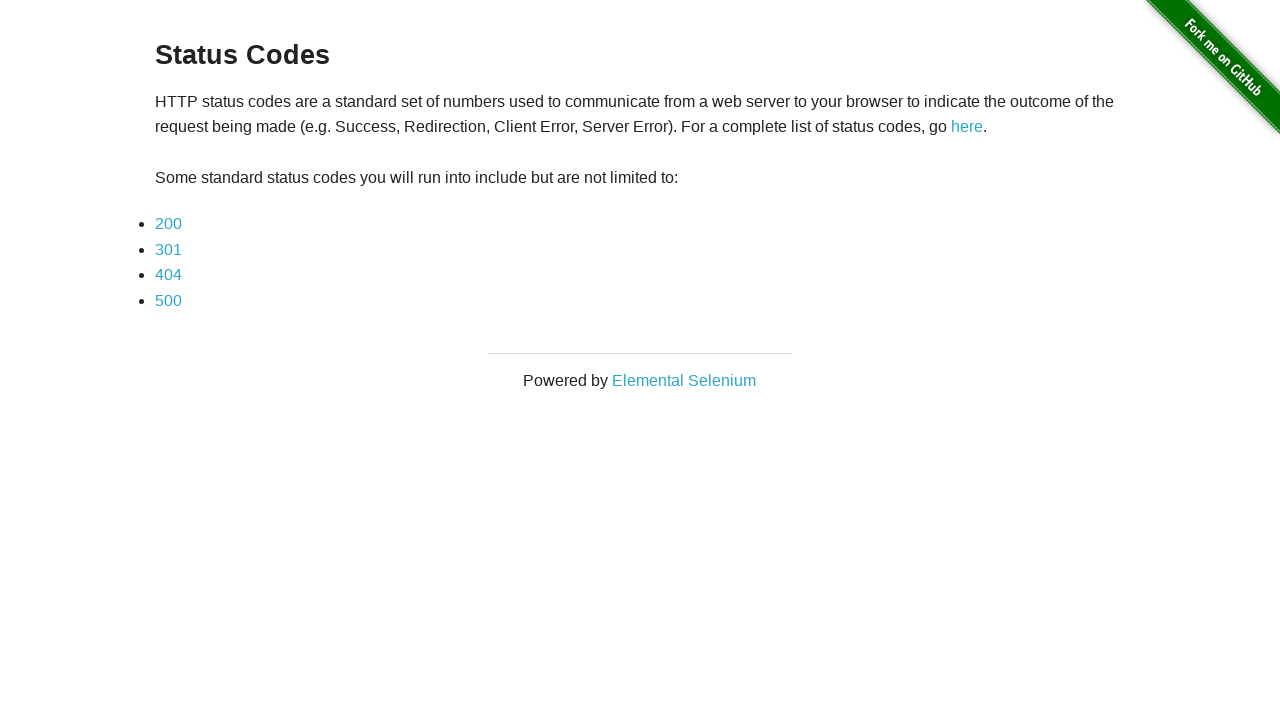